Tests clearing the complete state of all items by checking and then unchecking the toggle-all checkbox.

Starting URL: https://demo.playwright.dev/todomvc

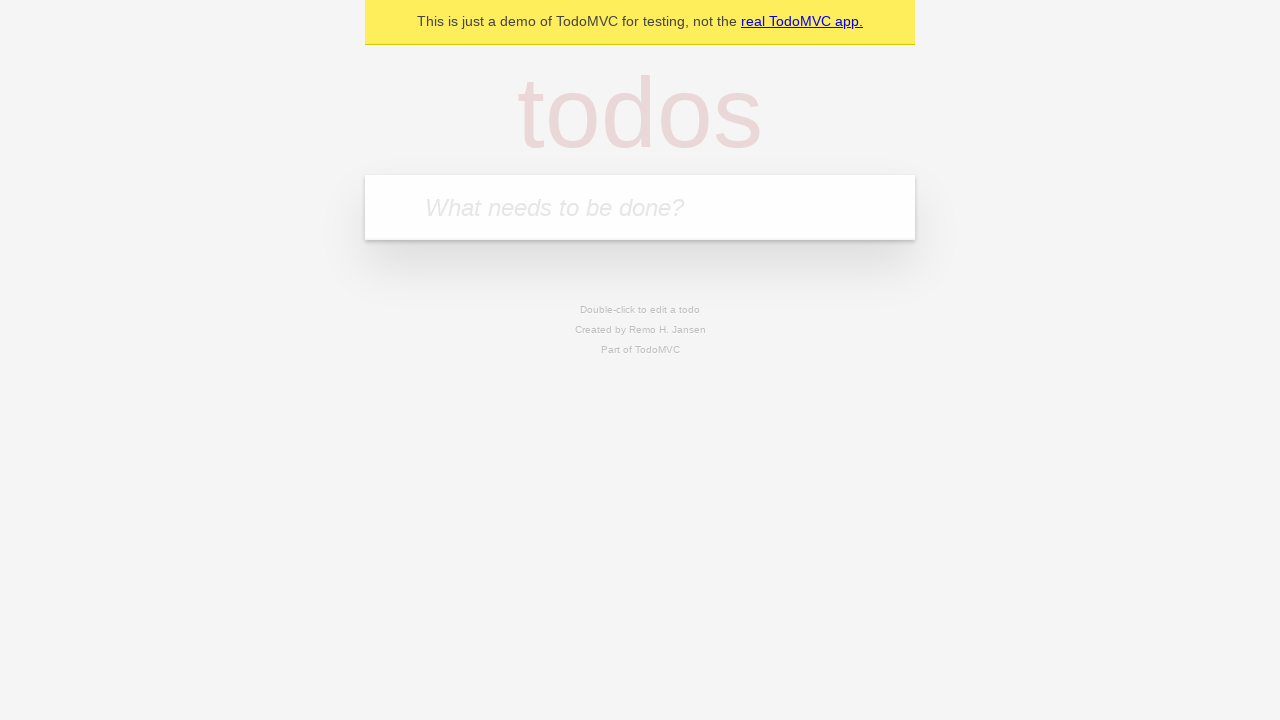

Filled todo input with 'buy some cheese' on internal:attr=[placeholder="What needs to be done?"i]
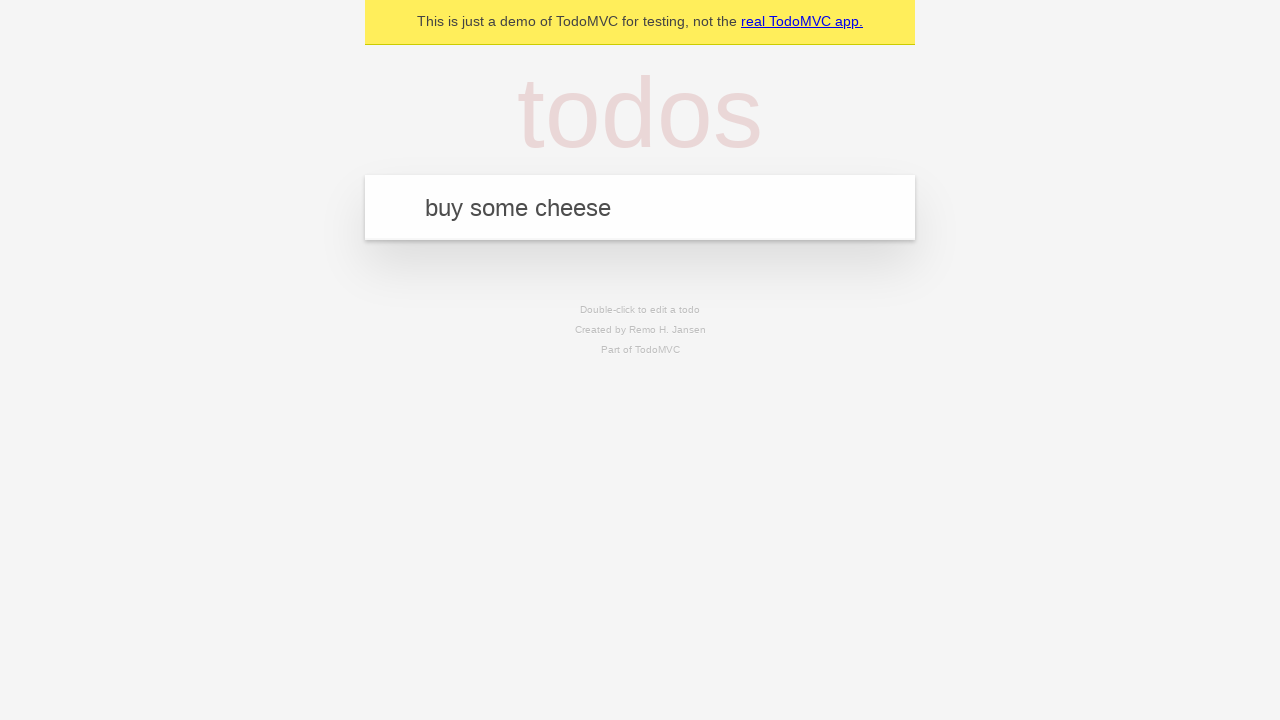

Pressed Enter to create first todo item on internal:attr=[placeholder="What needs to be done?"i]
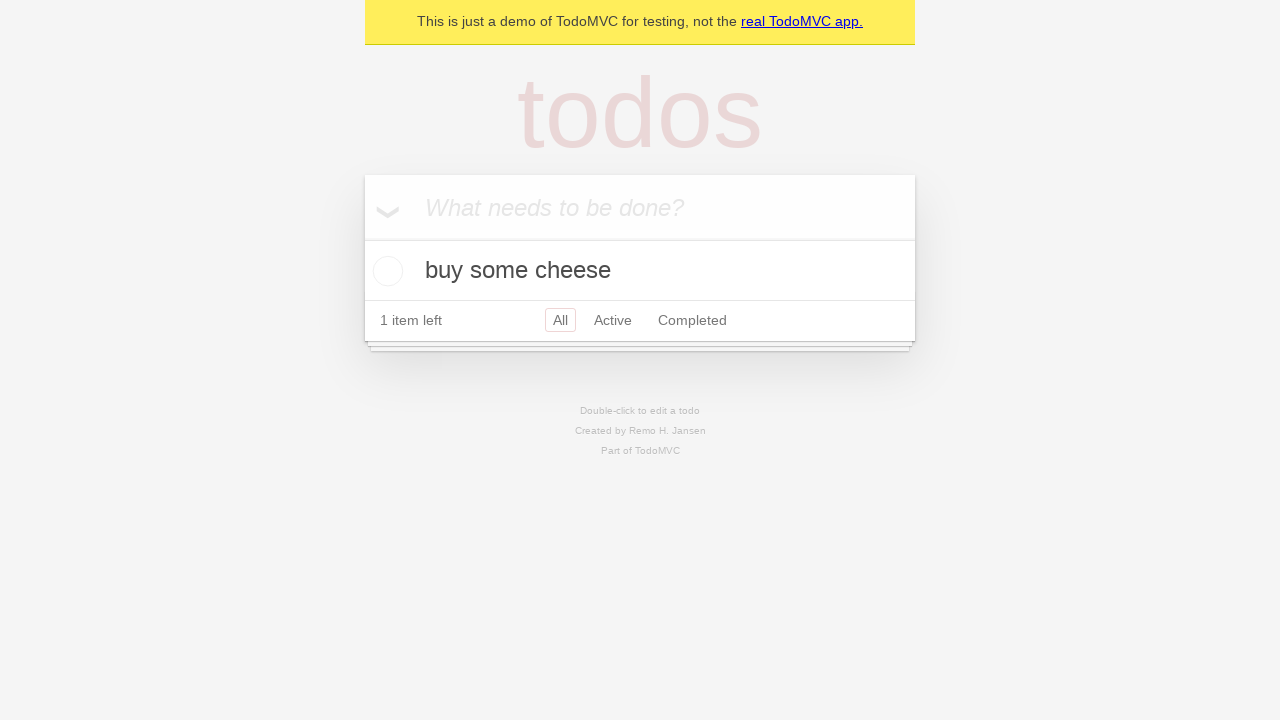

Filled todo input with 'feed the cat' on internal:attr=[placeholder="What needs to be done?"i]
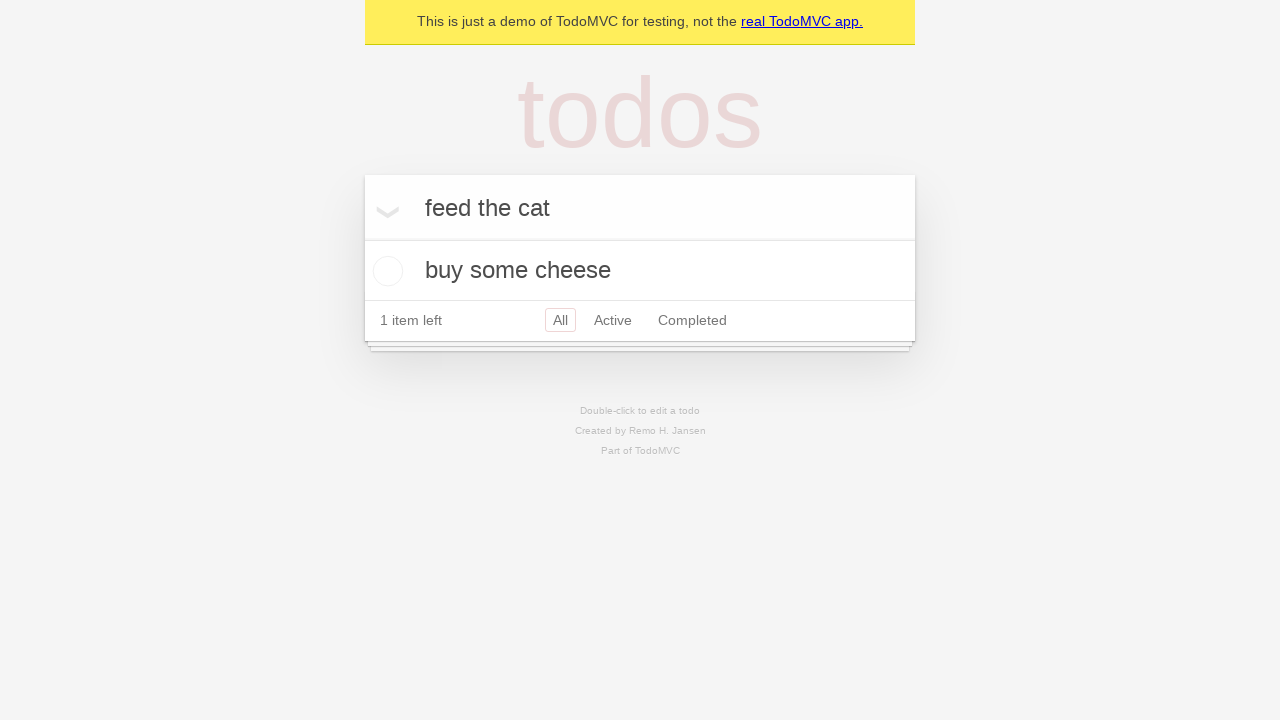

Pressed Enter to create second todo item on internal:attr=[placeholder="What needs to be done?"i]
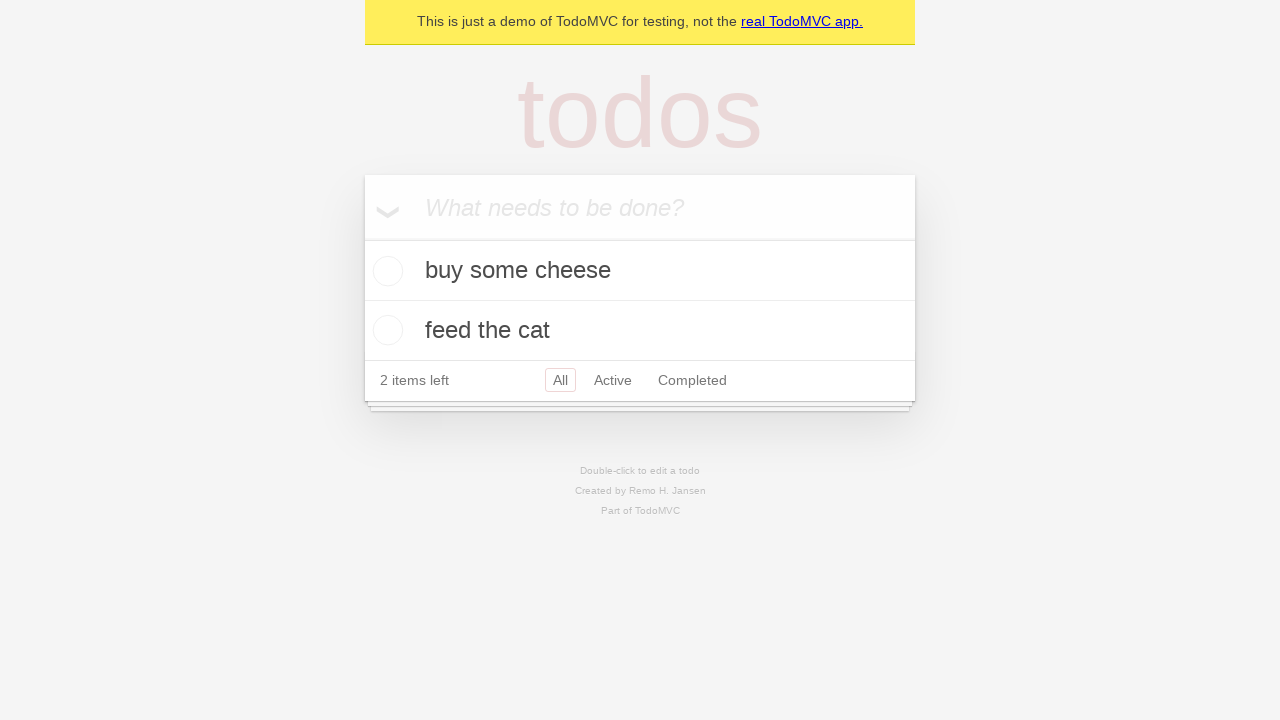

Filled todo input with 'book a doctors appointment' on internal:attr=[placeholder="What needs to be done?"i]
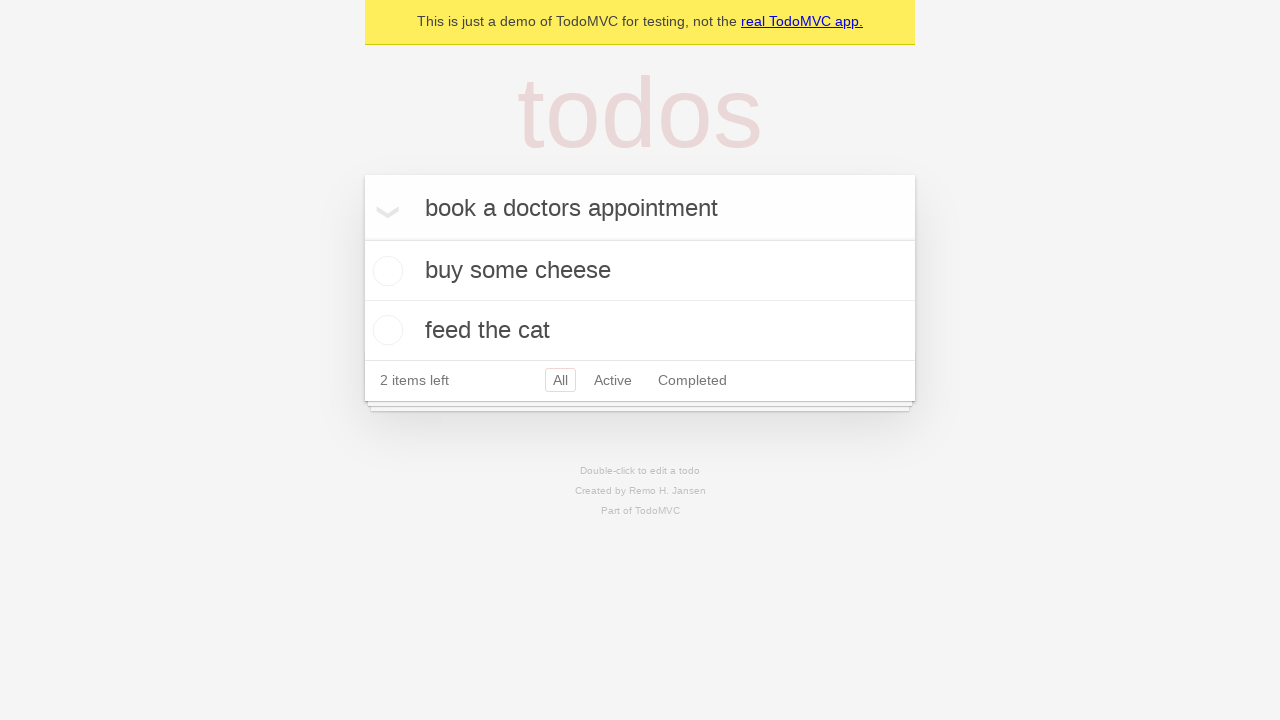

Pressed Enter to create third todo item on internal:attr=[placeholder="What needs to be done?"i]
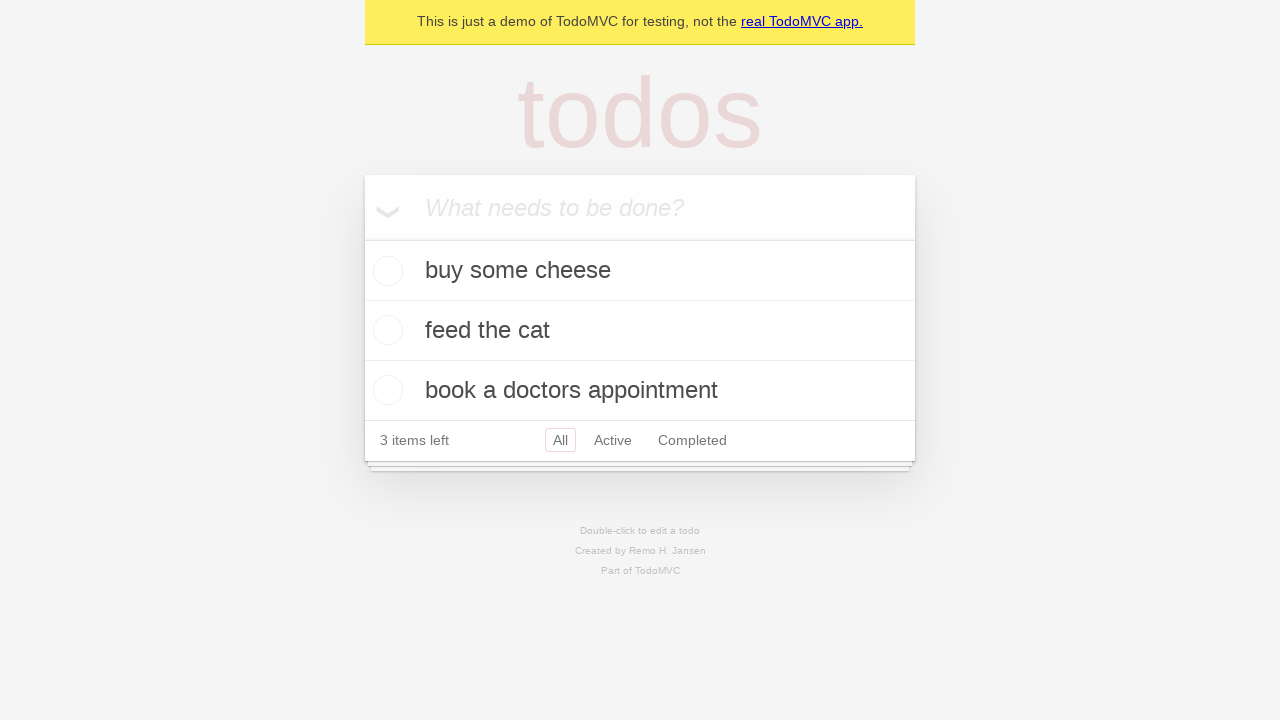

Waited for all 3 todo items to appear in the DOM
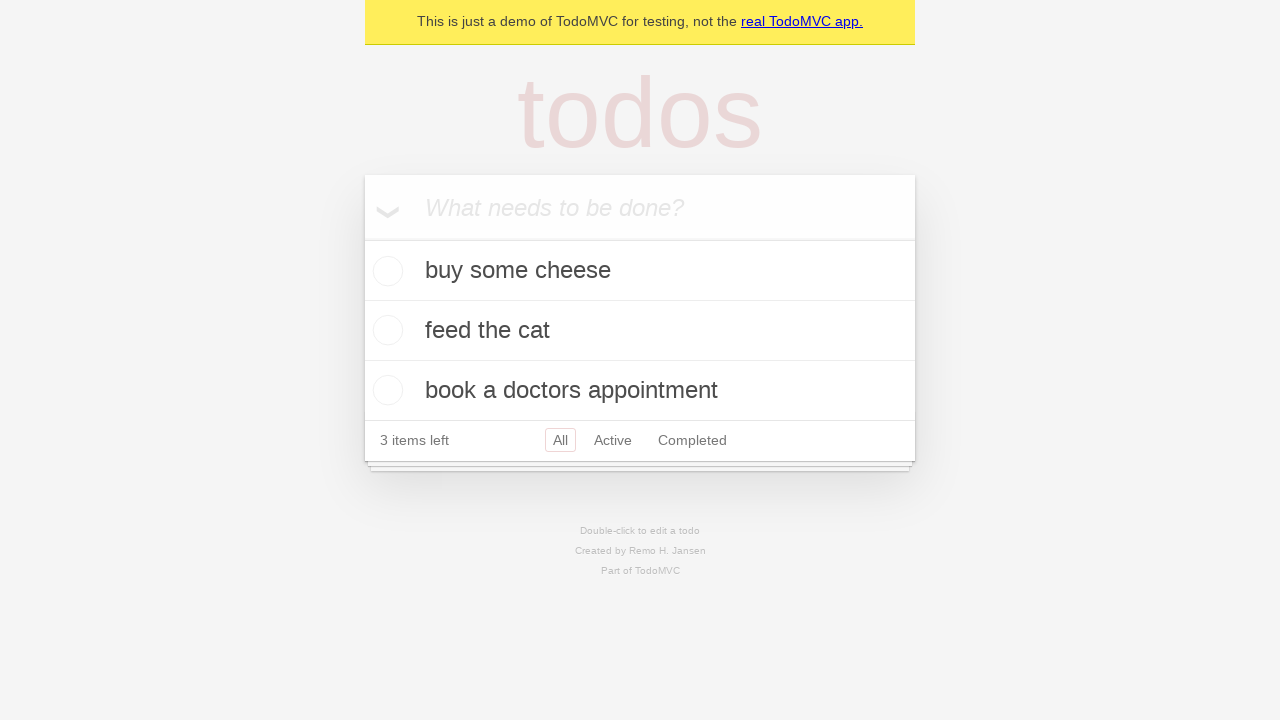

Checked toggle-all checkbox to mark all items as complete at (362, 238) on internal:label="Mark all as complete"i
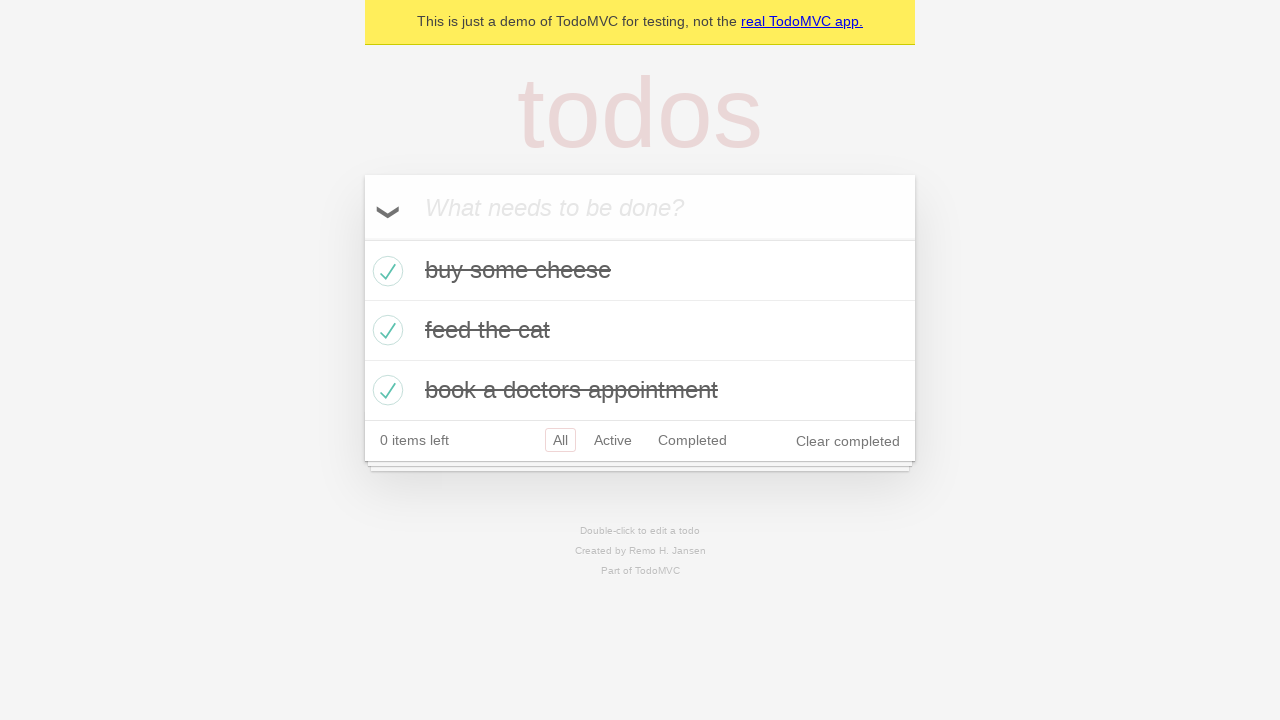

Unchecked toggle-all checkbox to clear complete state of all items at (362, 238) on internal:label="Mark all as complete"i
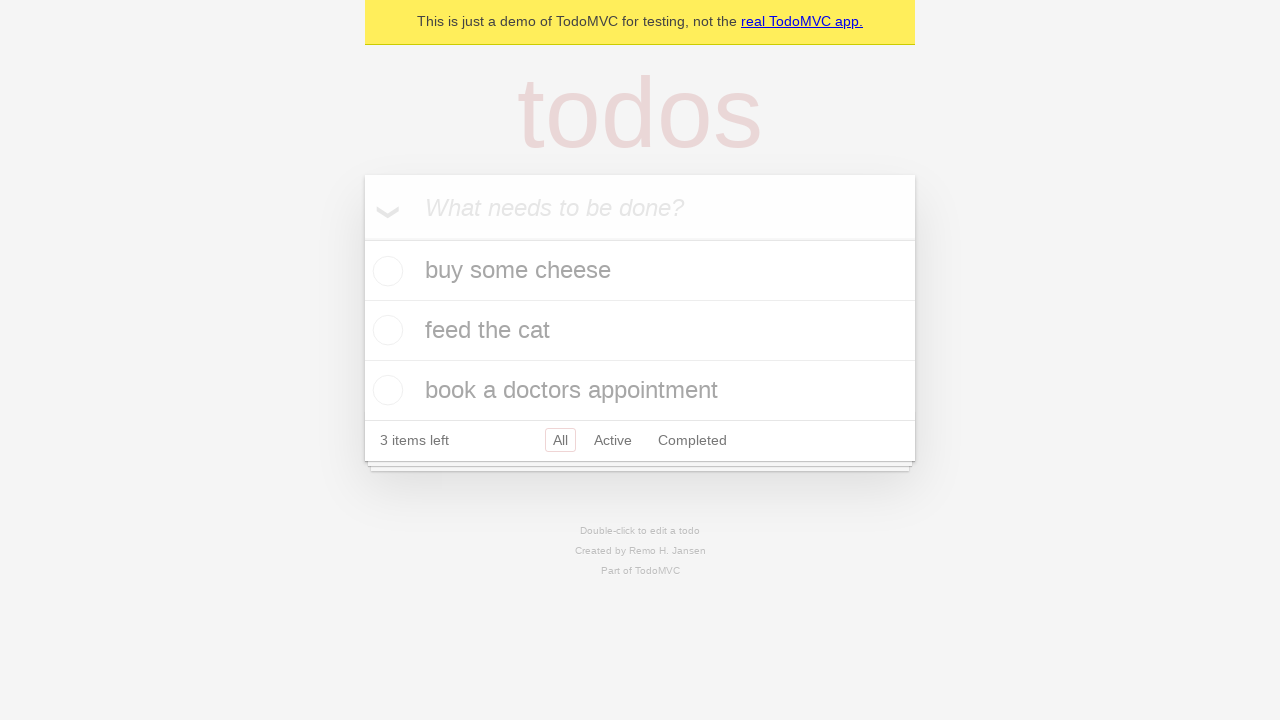

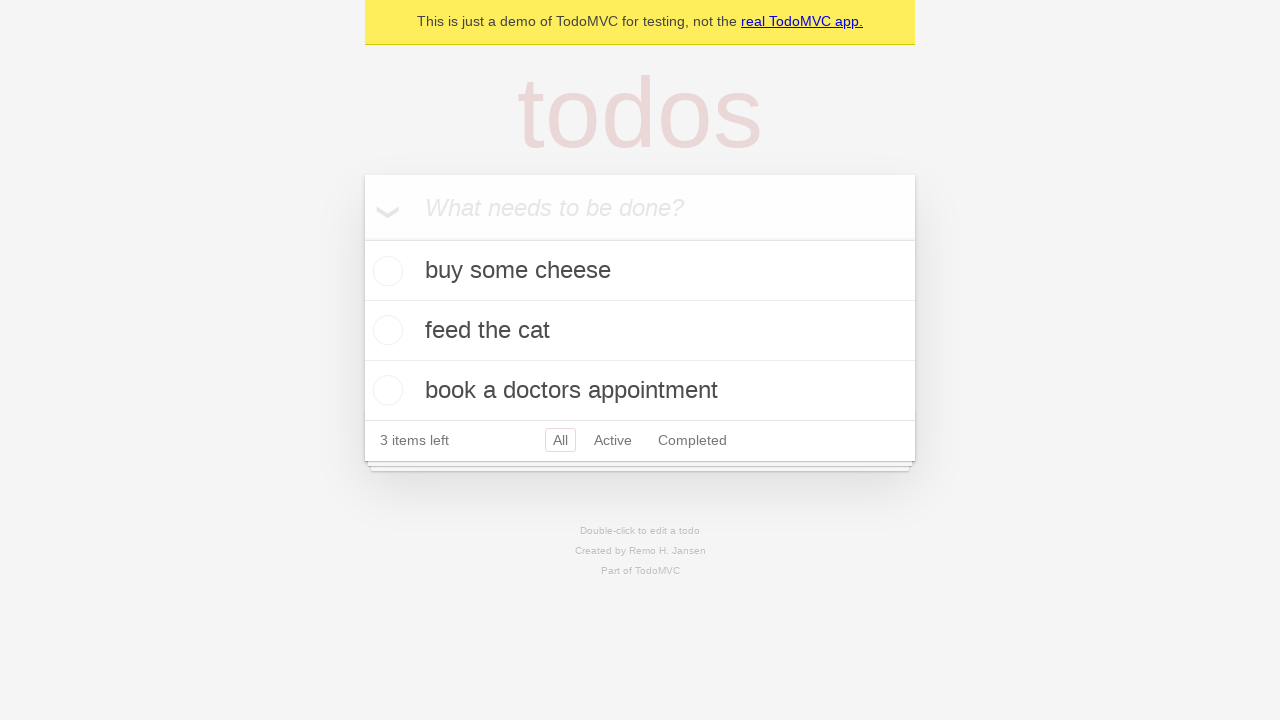